Tests handling a simple JavaScript alert by clicking the alert button, accepting the alert, and verifying the result message is displayed.

Starting URL: https://the-internet.herokuapp.com/javascript_alerts

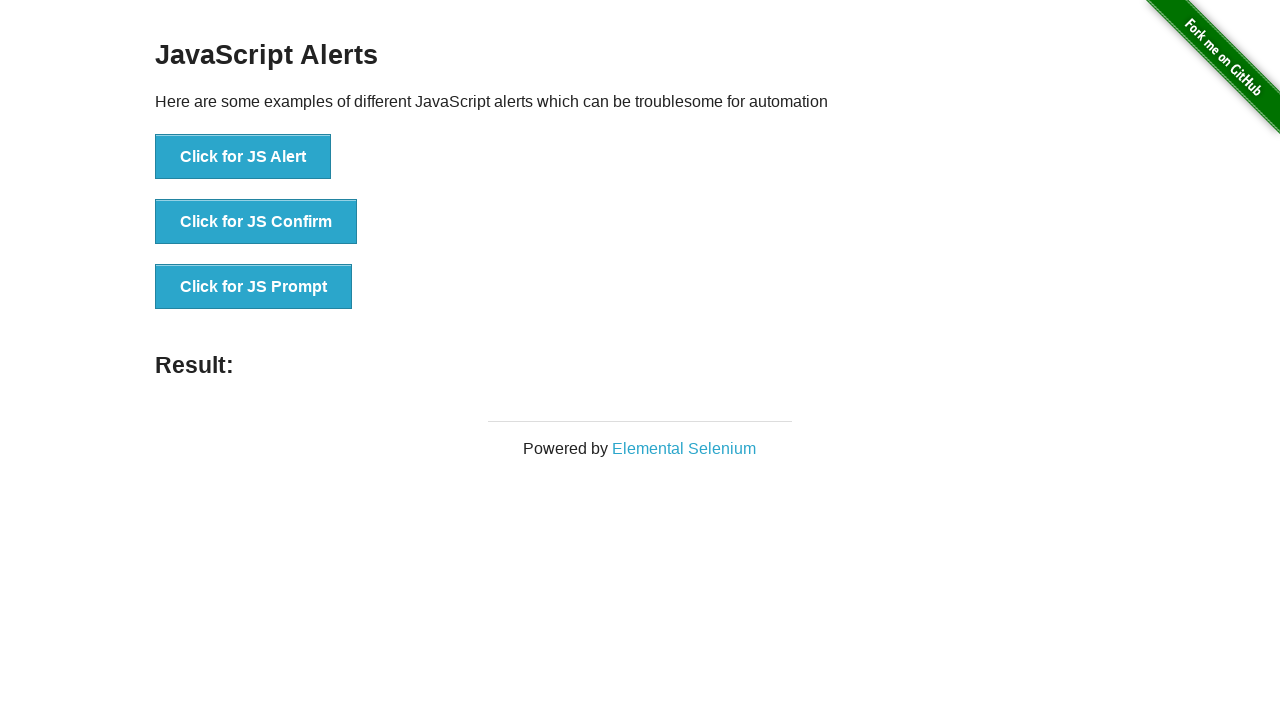

Clicked the simple alert button at (243, 157) on xpath=//button[@onclick='jsAlert()']
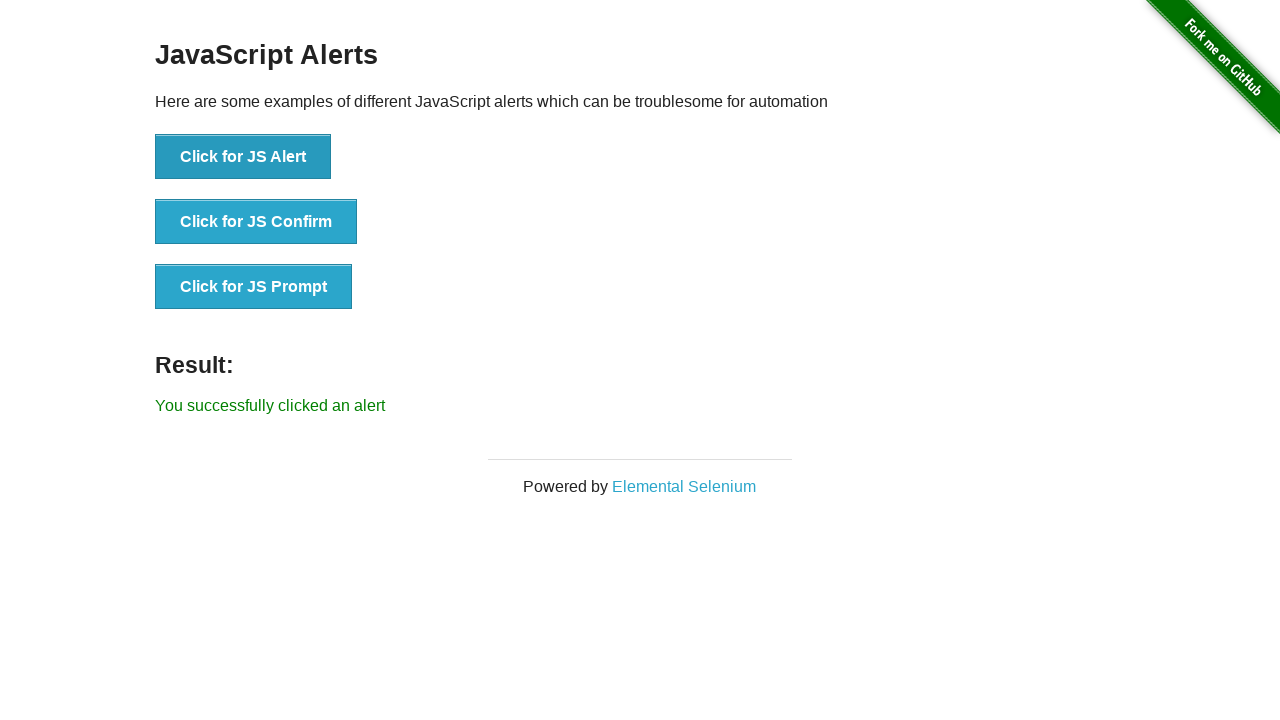

Set up dialog handler to accept alerts
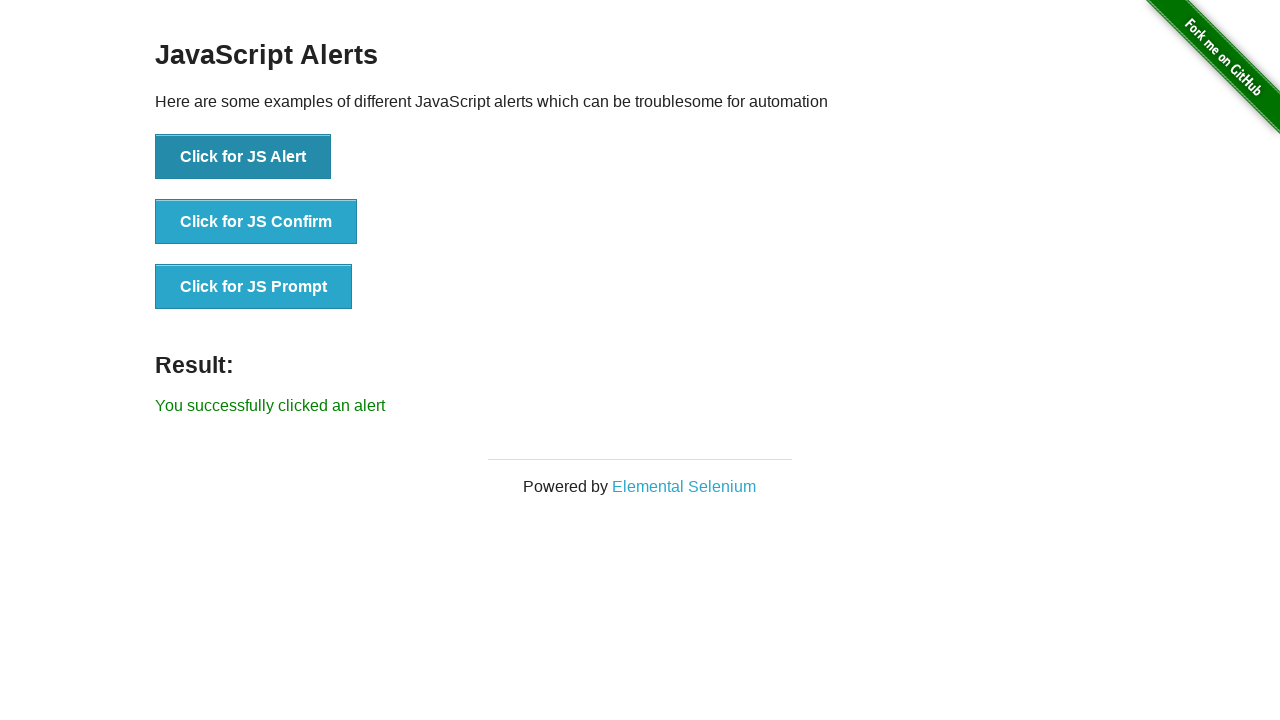

Result message displayed after accepting alert
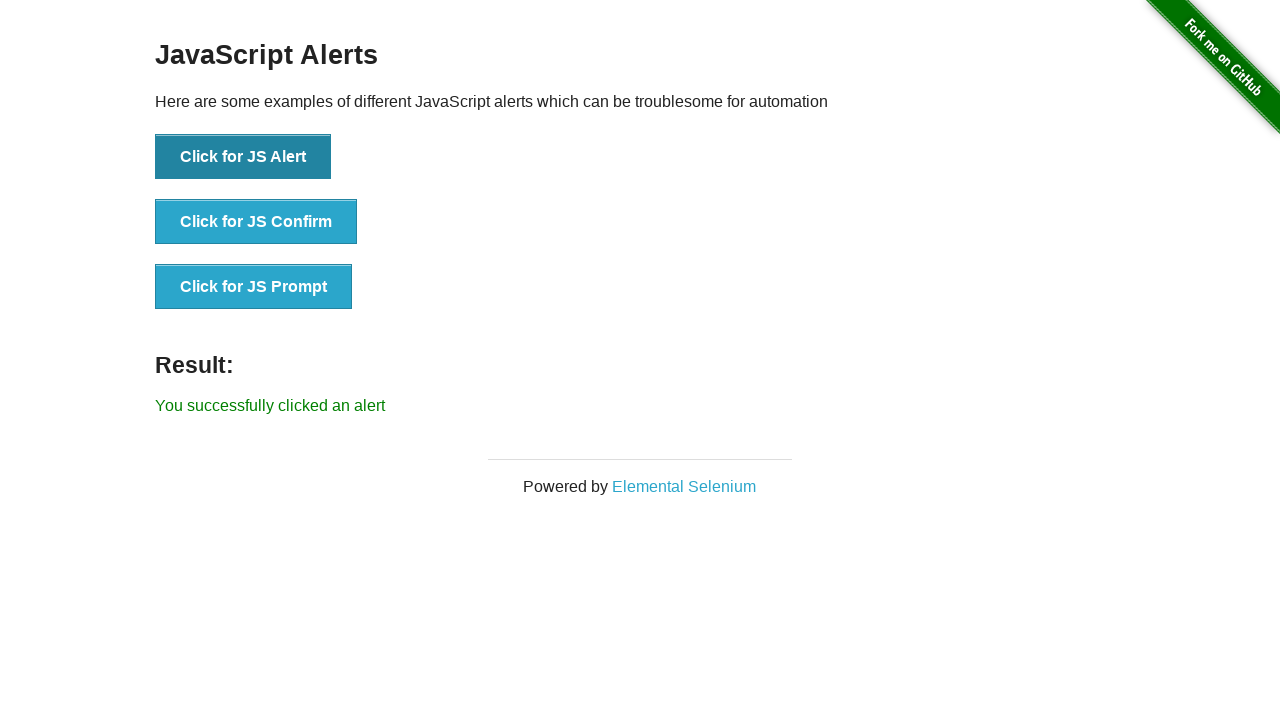

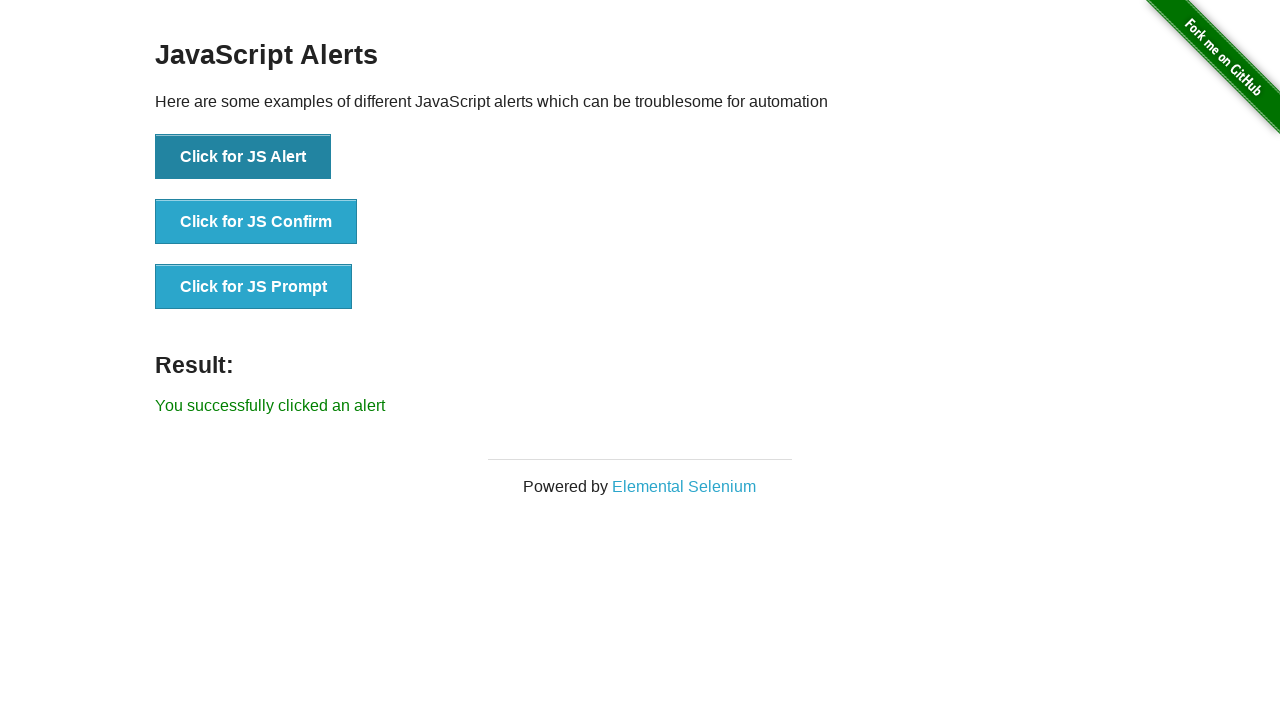